Solves a math problem on a web page by calculating a mathematical function, entering the result, selecting checkboxes and radio buttons, and submitting the form

Starting URL: http://suninjuly.github.io/math.html

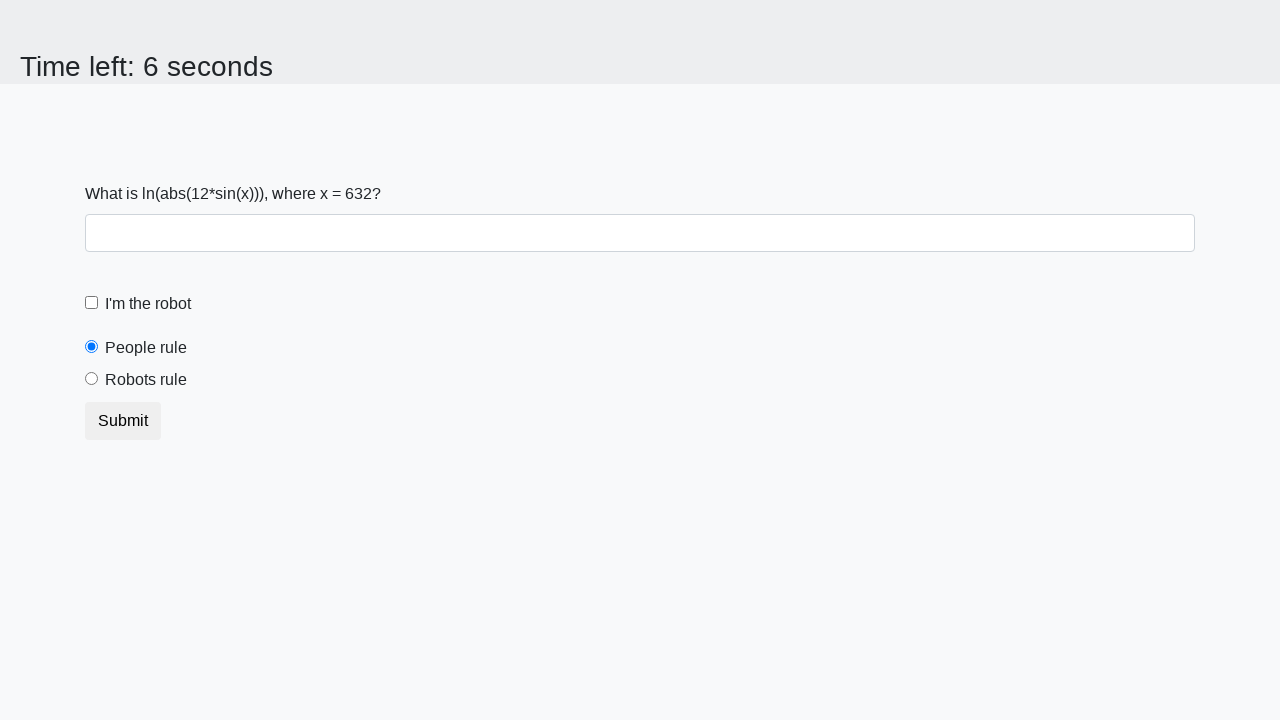

Retrieved x value from page element
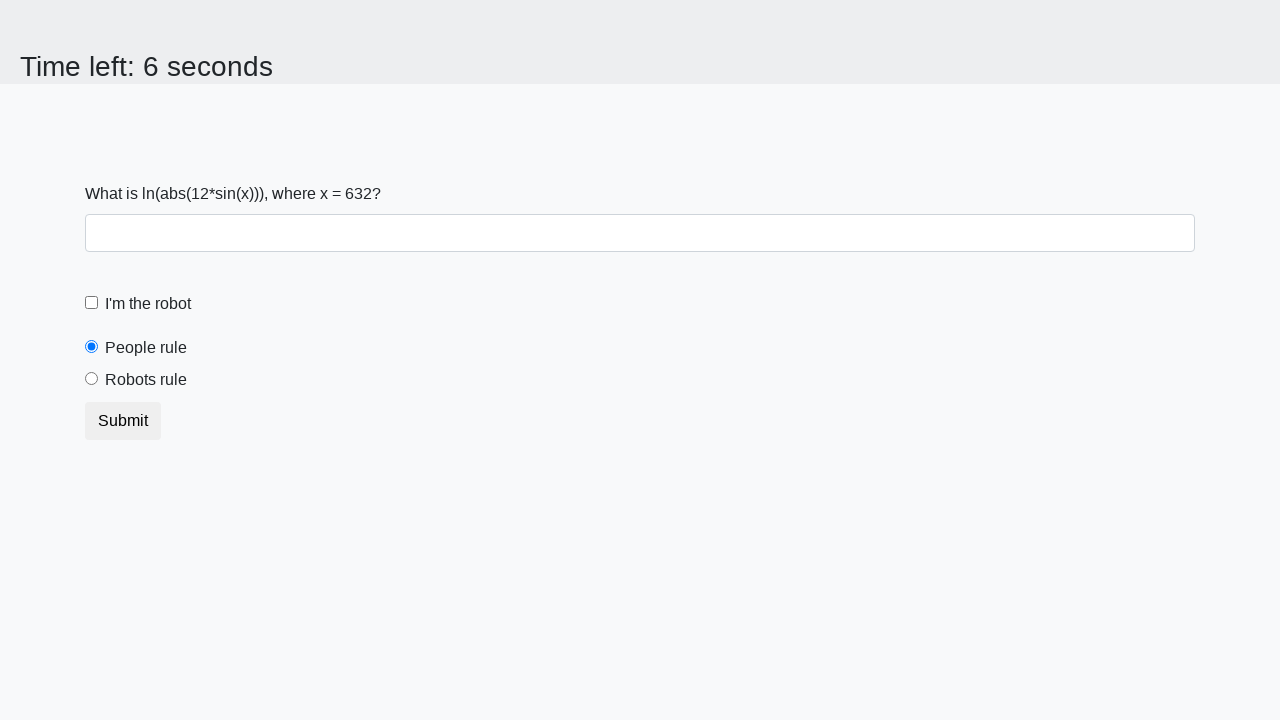

Calculated mathematical result: 1.8194333327728622
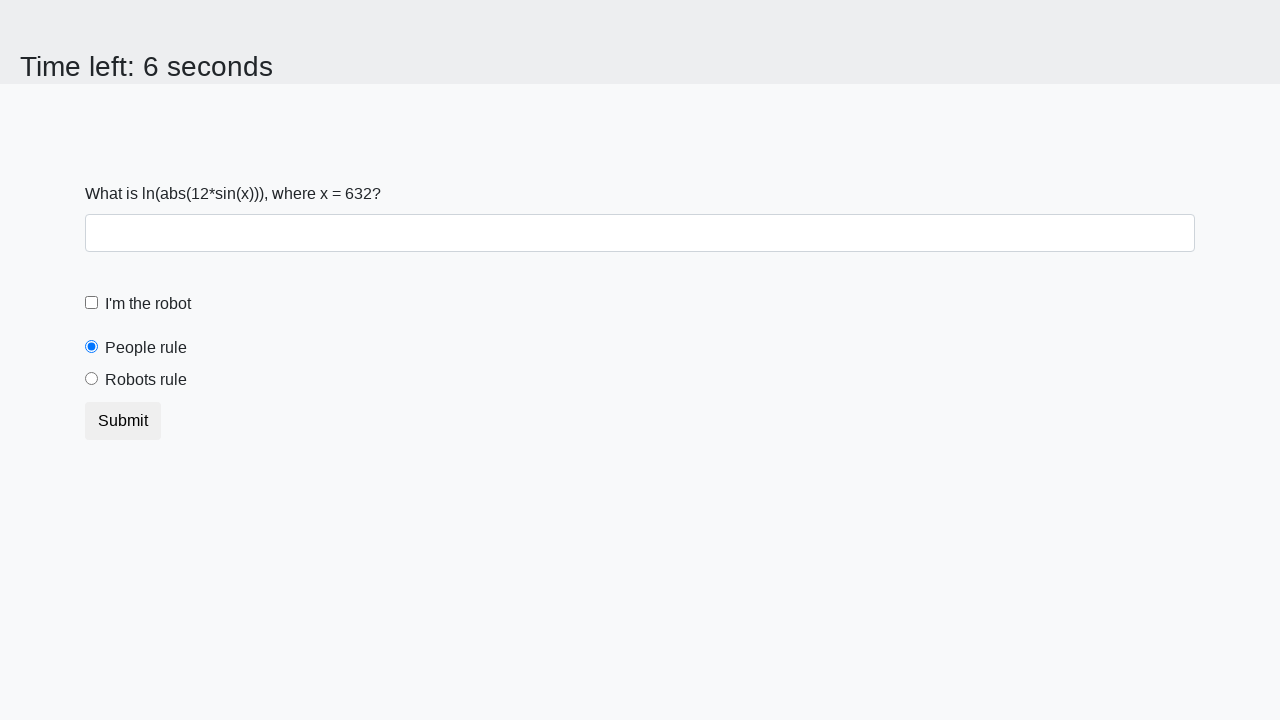

Entered calculated answer '1.8194333327728622' in answer field on #answer
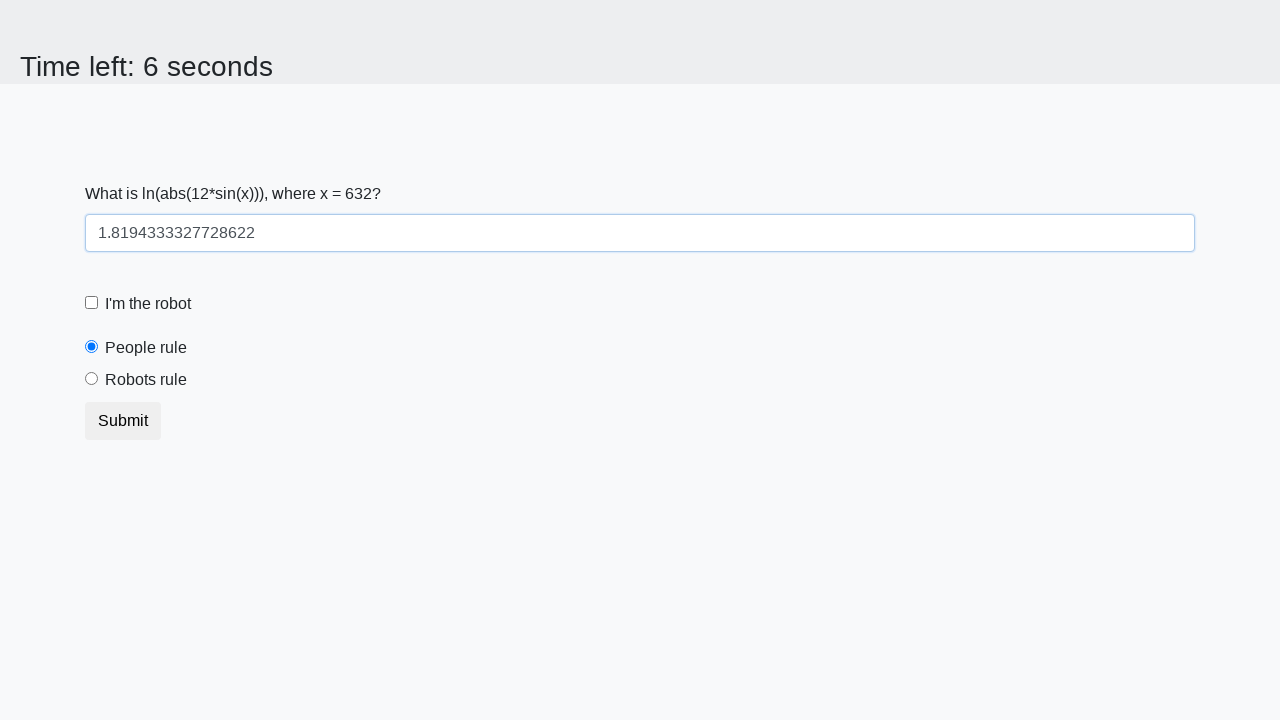

Checked 'I'm the robot' checkbox at (92, 303) on #robotCheckbox
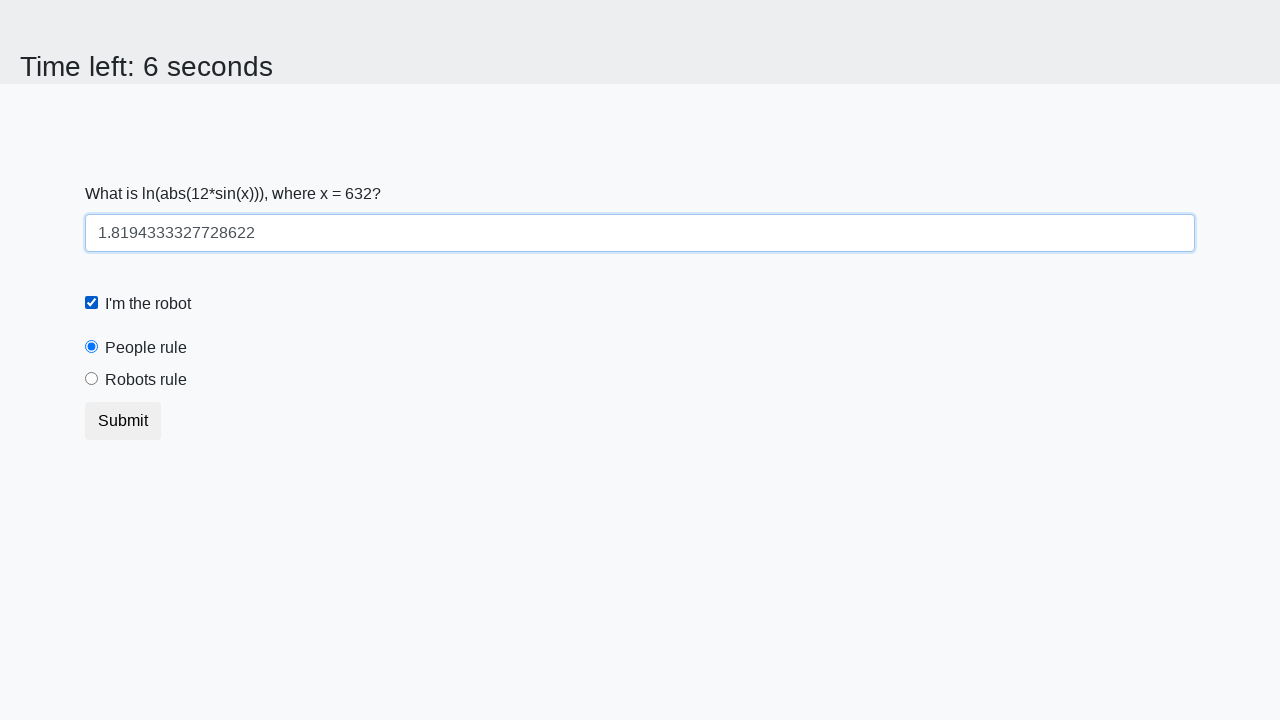

Selected 'Robots rule!' radio button at (92, 379) on #robotsRule
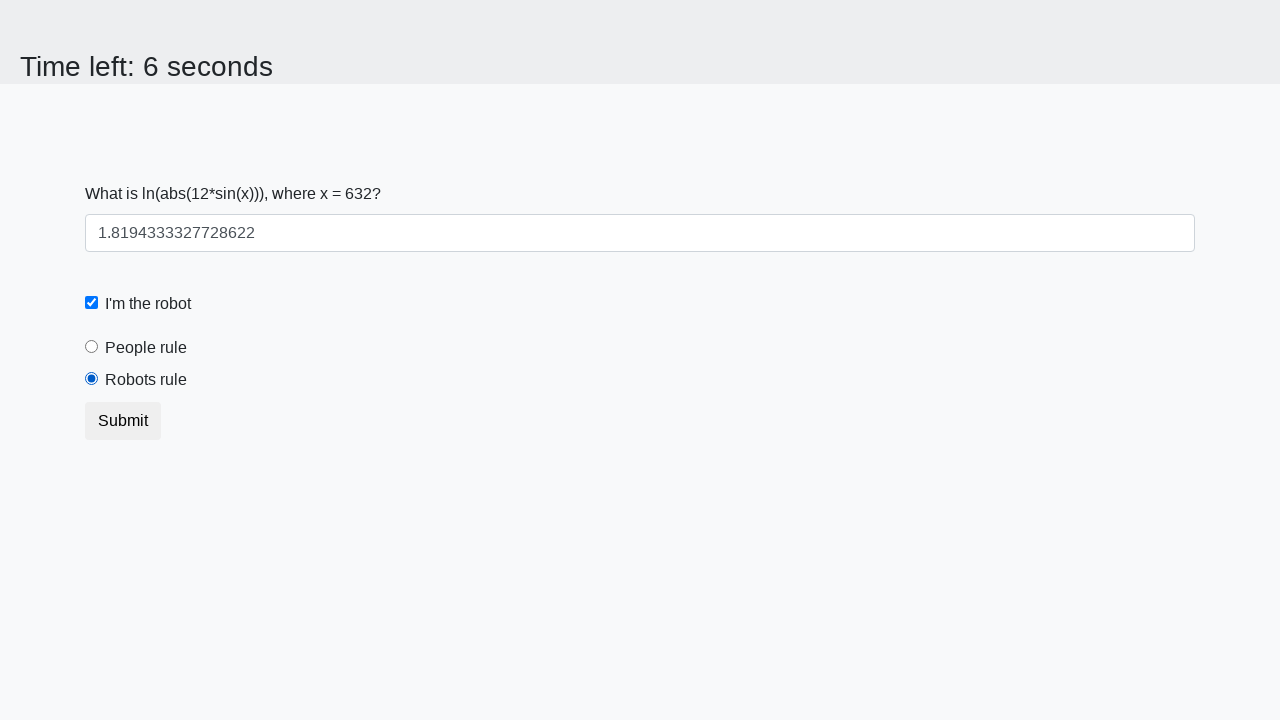

Clicked Submit button to submit the form at (123, 421) on button.btn-default
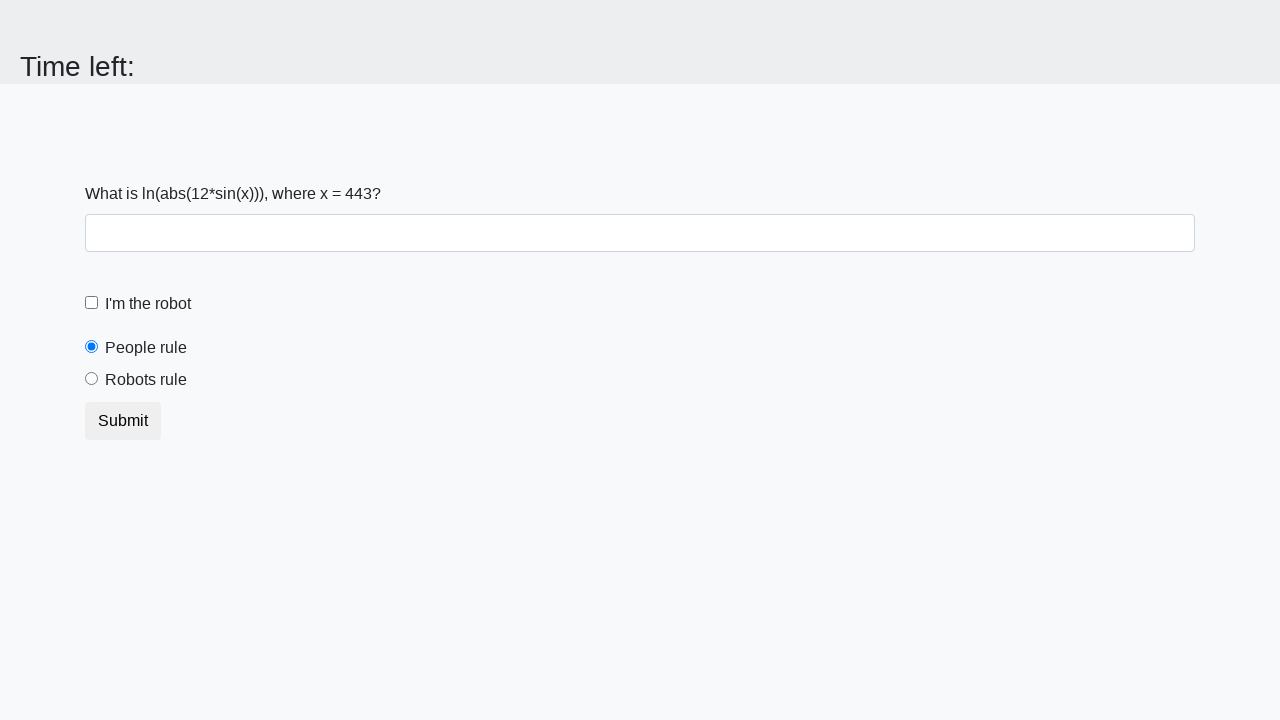

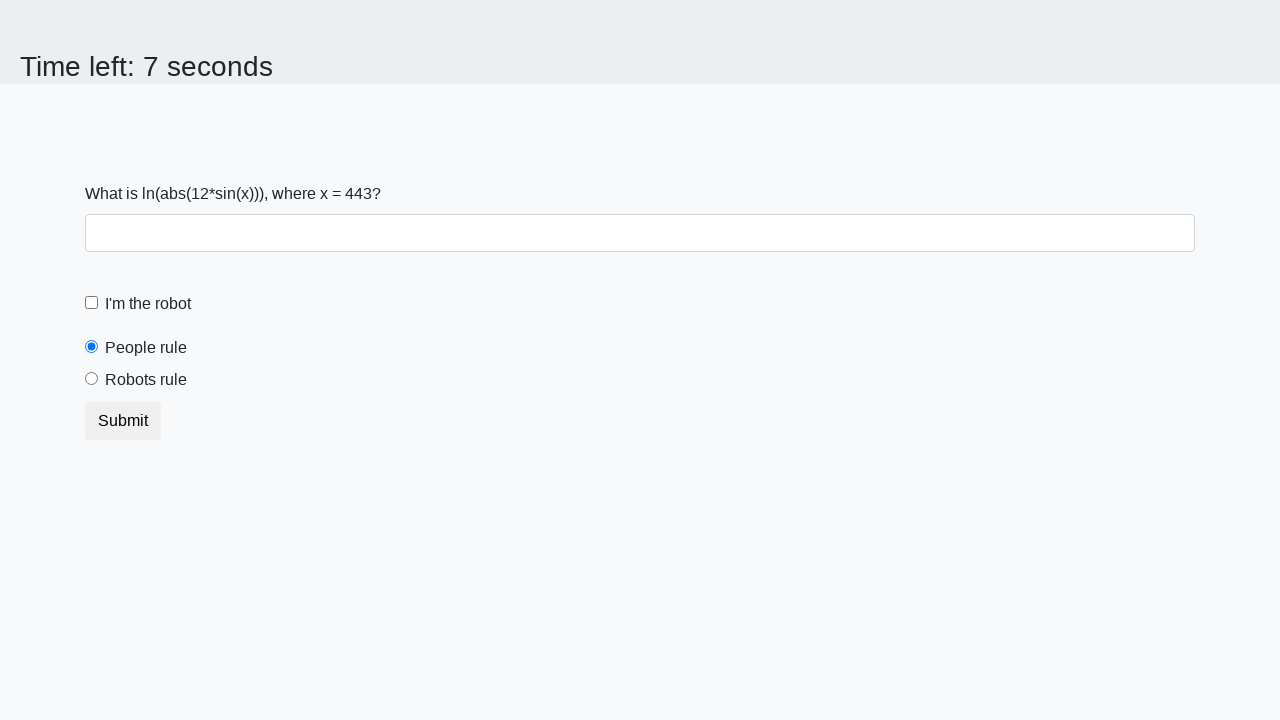